Tests an e-commerce flow by browsing products, selecting a Selenium product, adding it to cart, navigating to the cart, and updating the quantity field.

Starting URL: https://rahulshettyacademy.com/angularAppdemo/

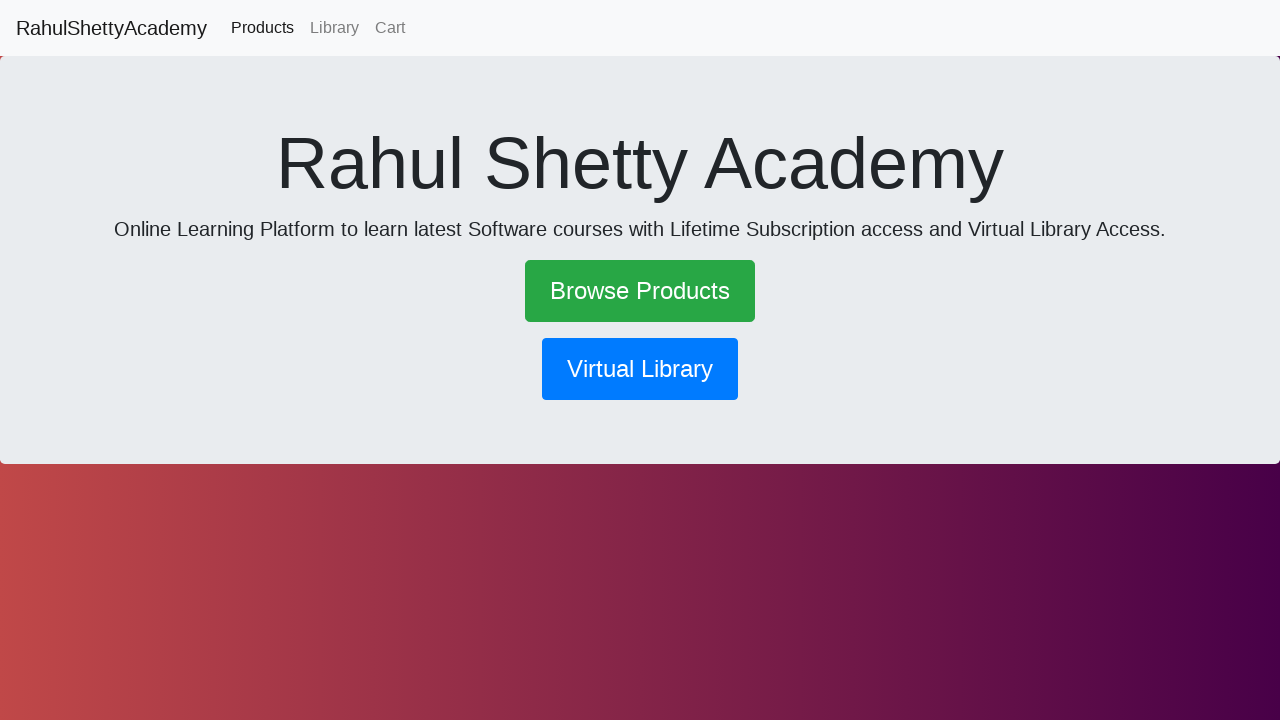

Clicked 'Browse Products' link at (640, 291) on text=Browse Products
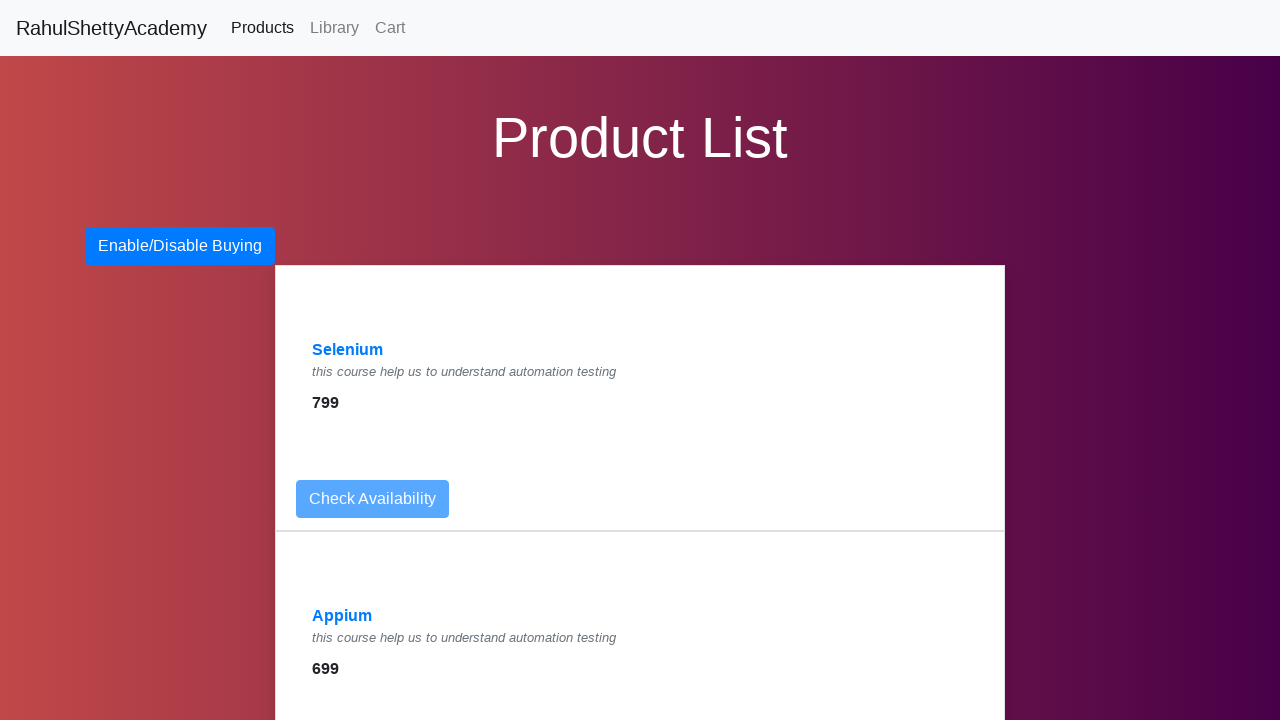

Clicked on Selenium product link at (348, 350) on a:has-text('Selenium')
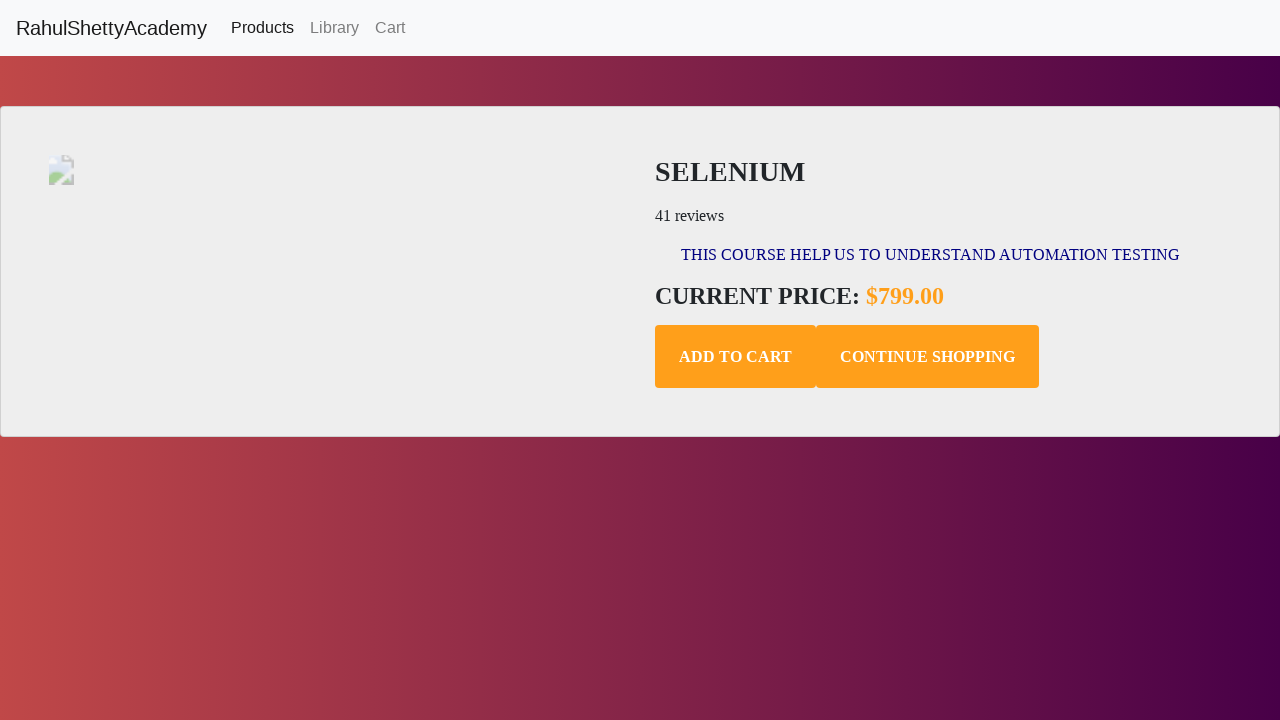

Clicked 'Add to Cart' button at (736, 357) on .add-to-cart
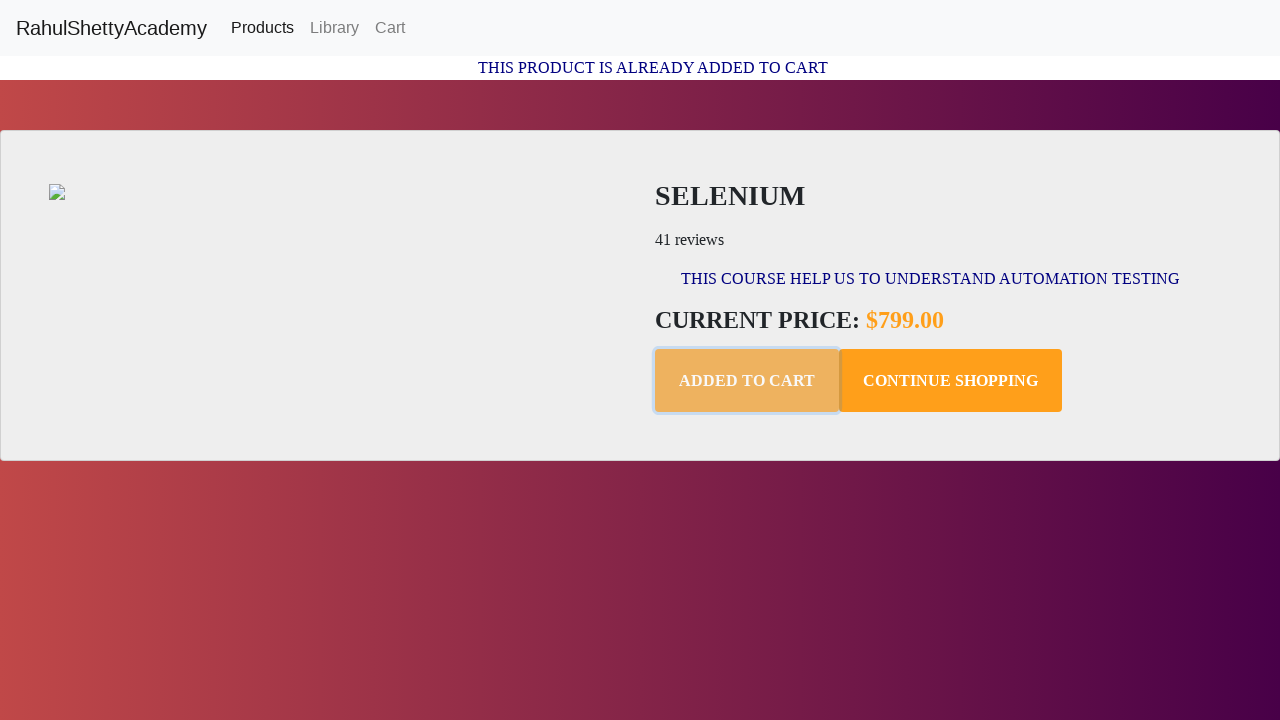

Clicked 'Cart' to navigate to cart page at (390, 28) on text=Cart
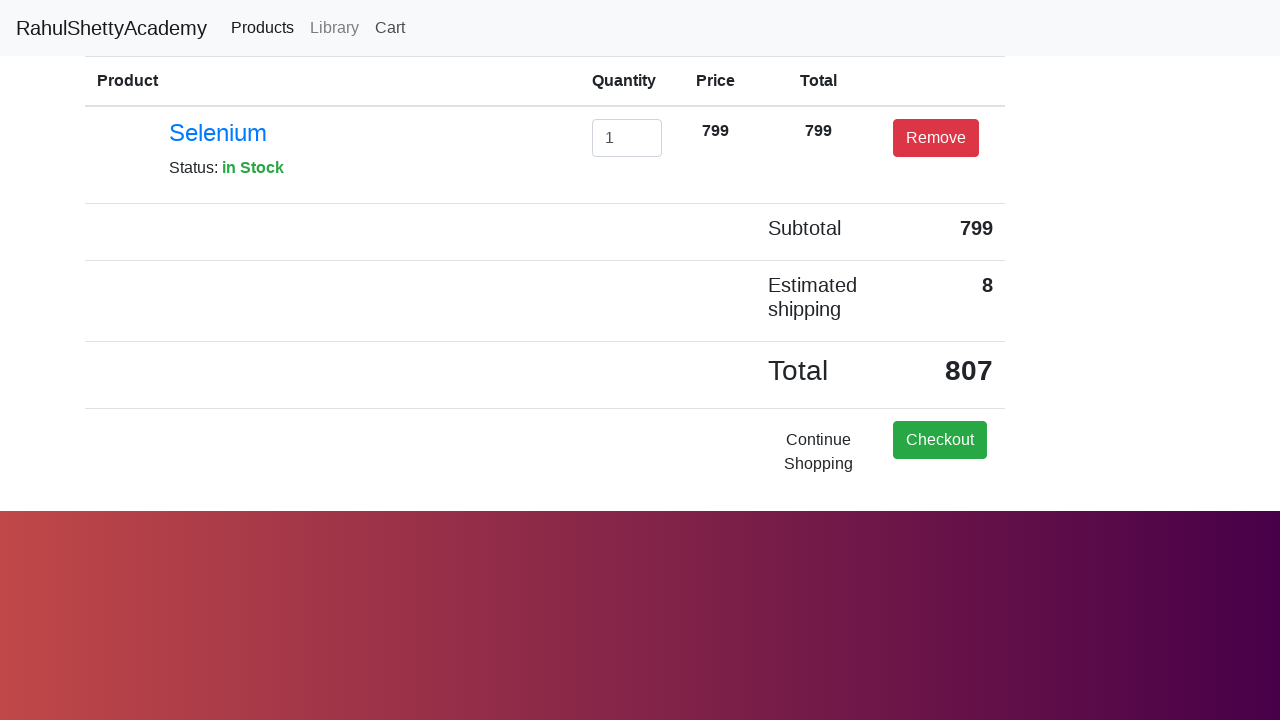

Cleared the quantity input field on #exampleInputEmail1
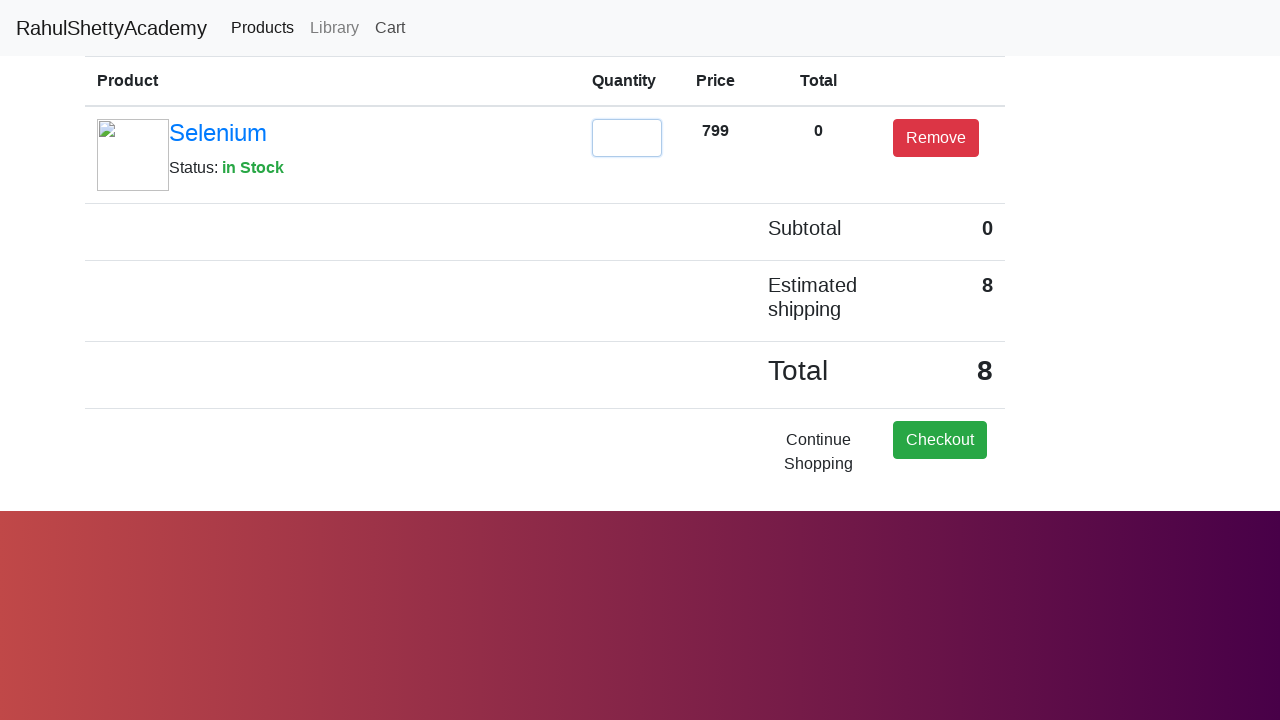

Entered new quantity value '2' in the quantity field on #exampleInputEmail1
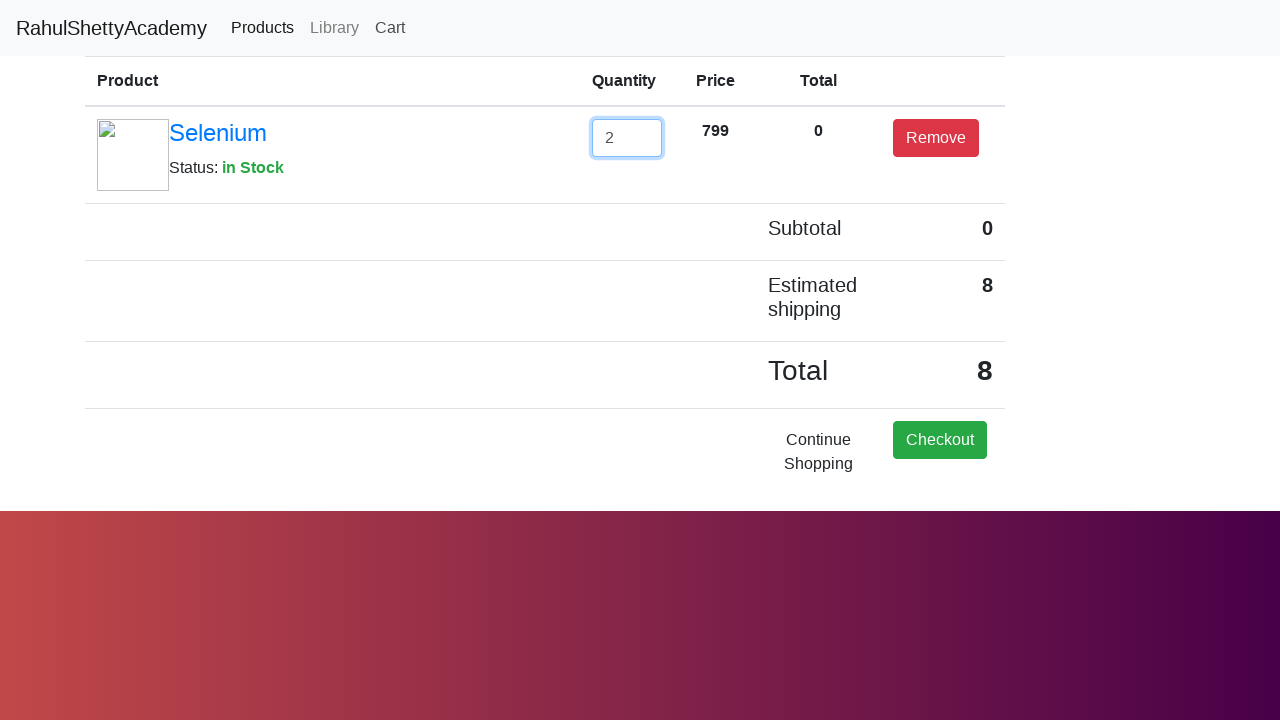

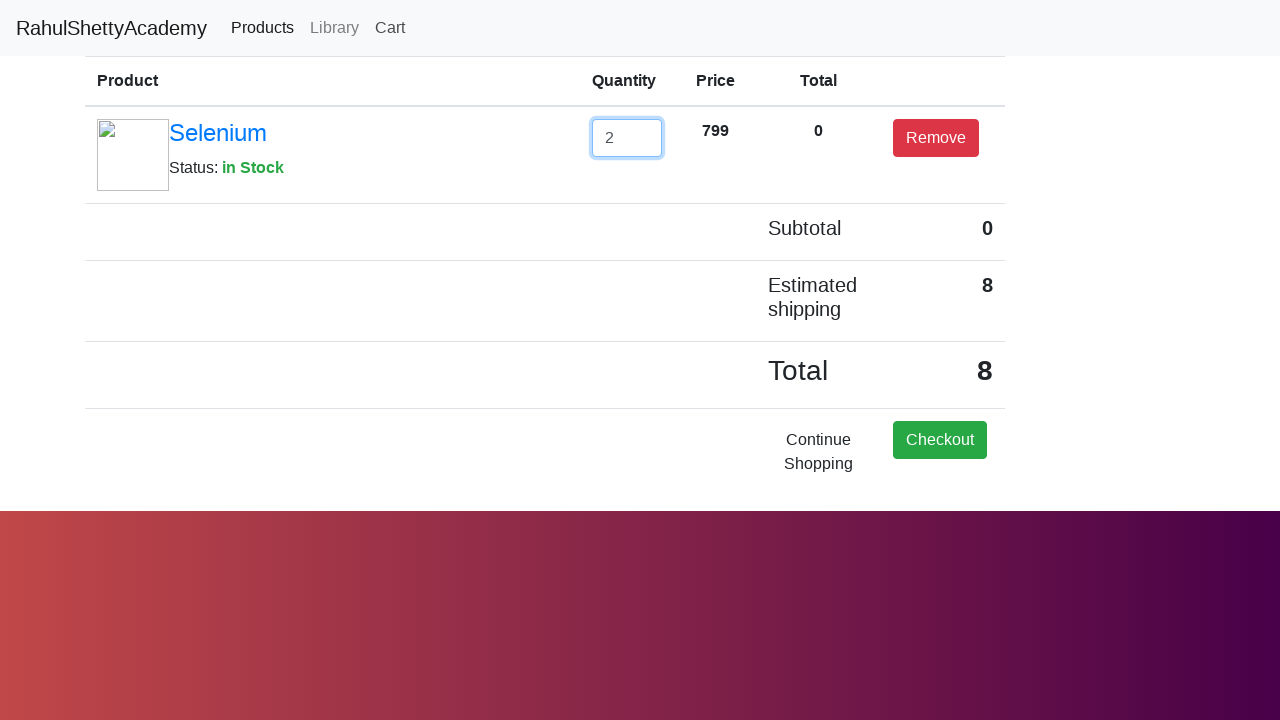